Tests autocomplete functionality by typing a partial country name and navigating through dropdown suggestions using arrow keys until finding "United States"

Starting URL: http://www.qaclickacademy.com/practice.php

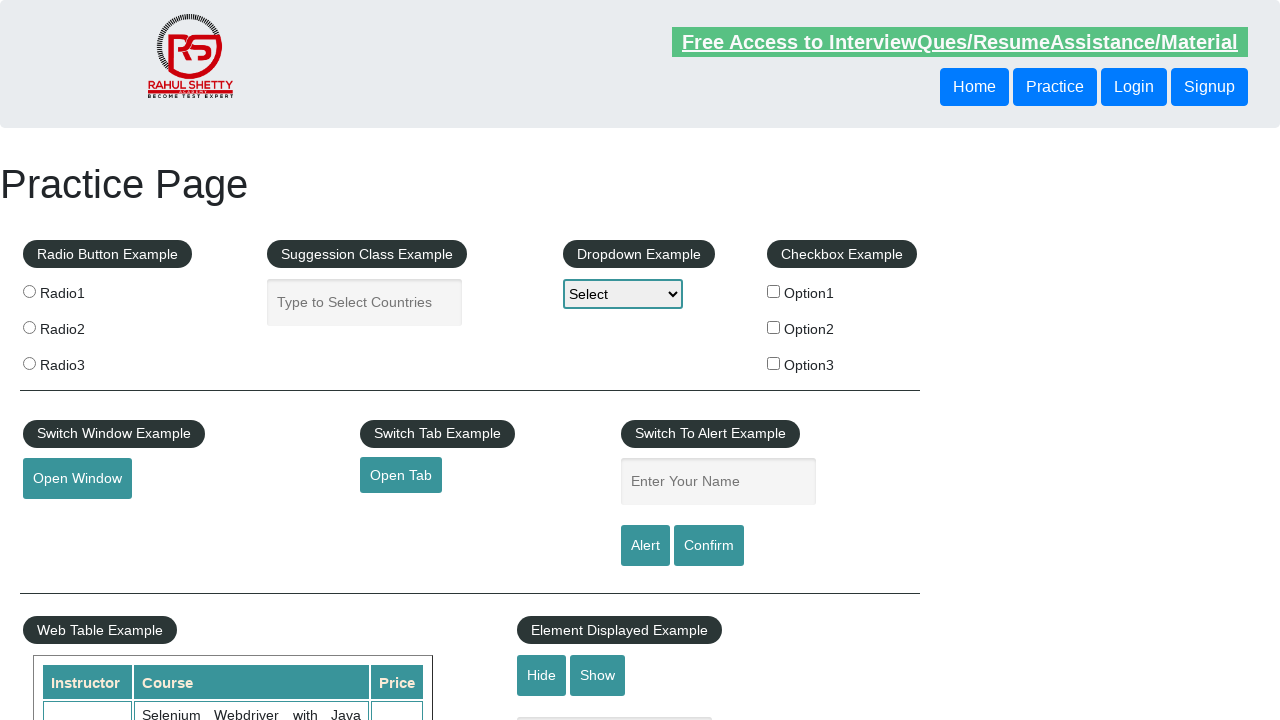

Filled autocomplete input with 'uni' on input#autocomplete
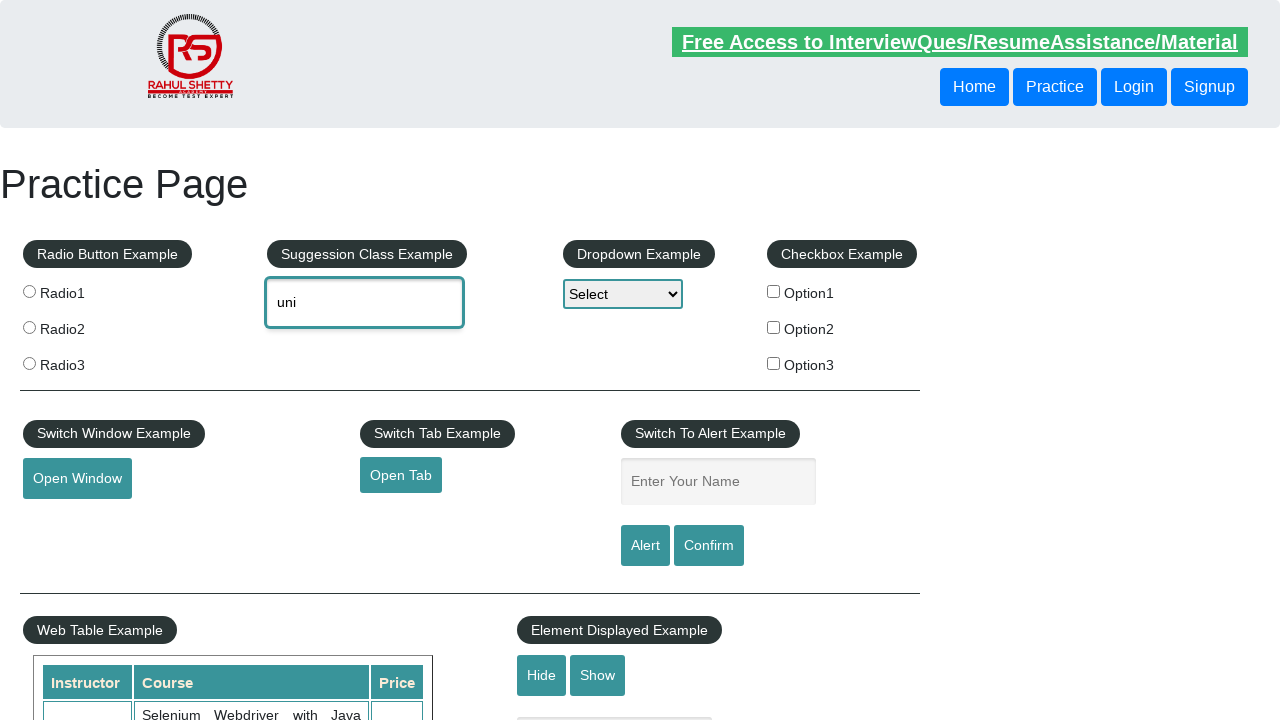

Waited 500ms for autocomplete suggestions to appear
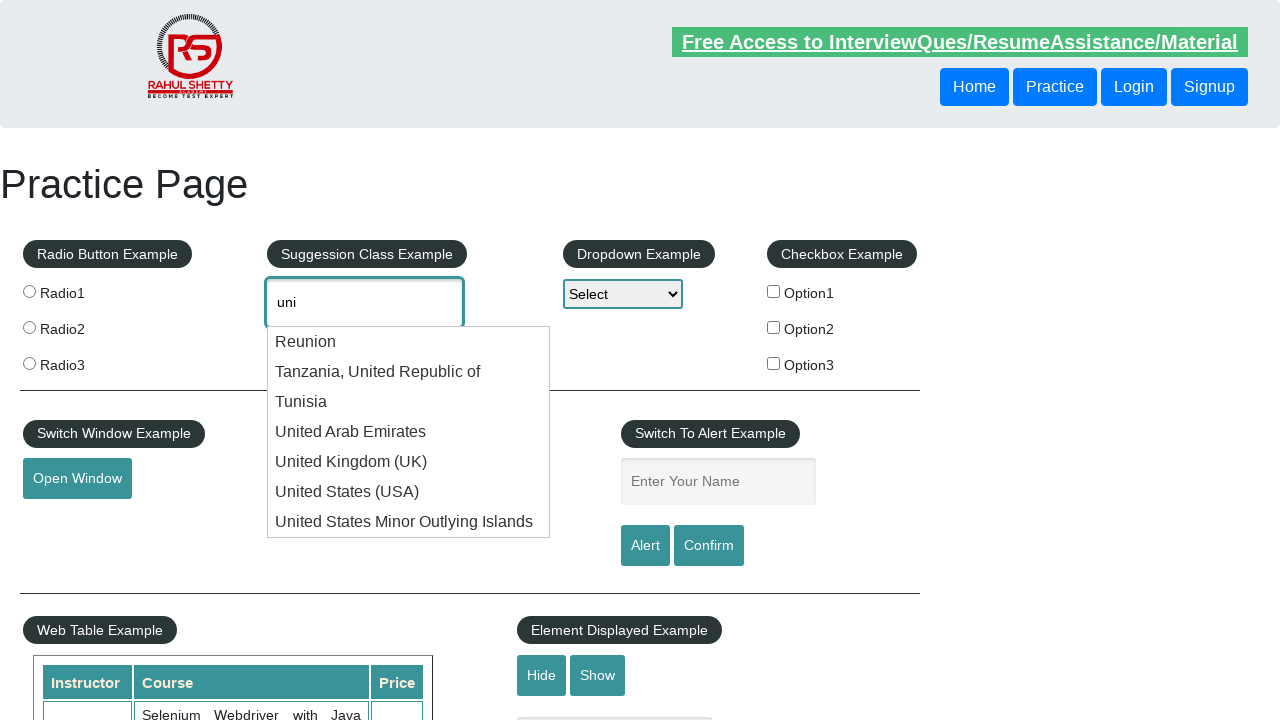

Pressed ArrowDown to navigate suggestion (attempt 1/8) on input#autocomplete
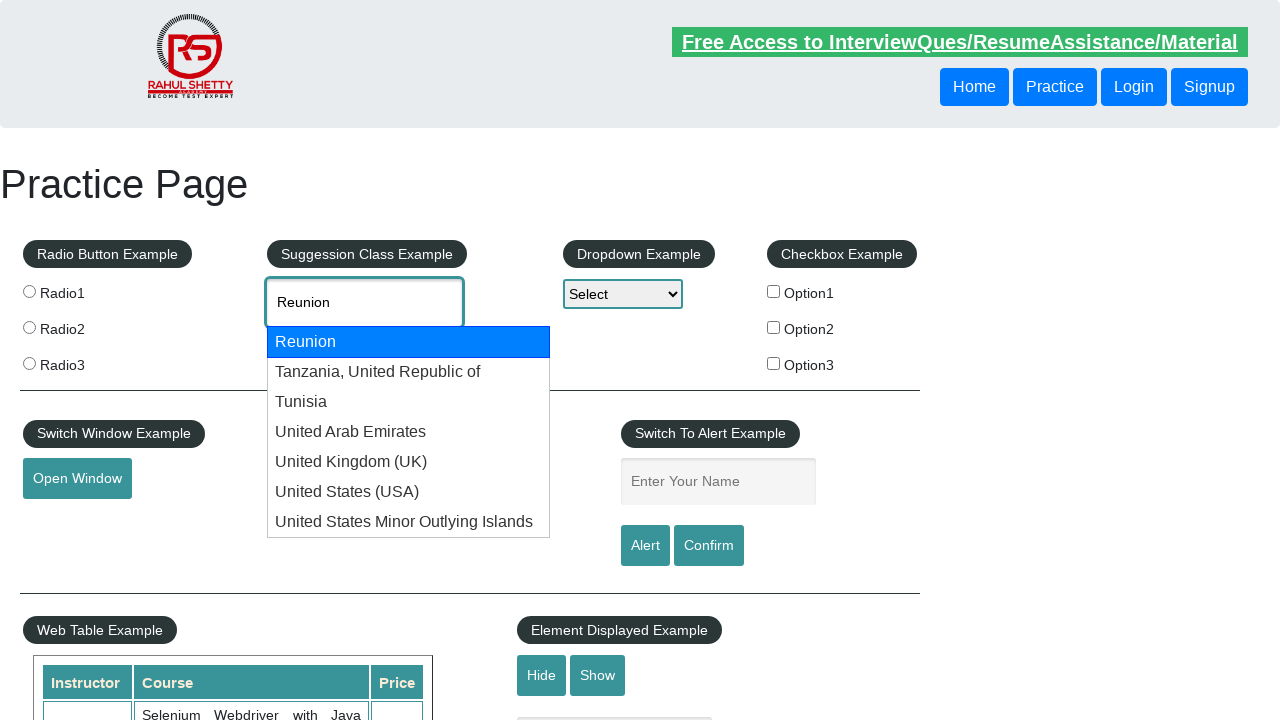

Waited 500ms for suggestion to update
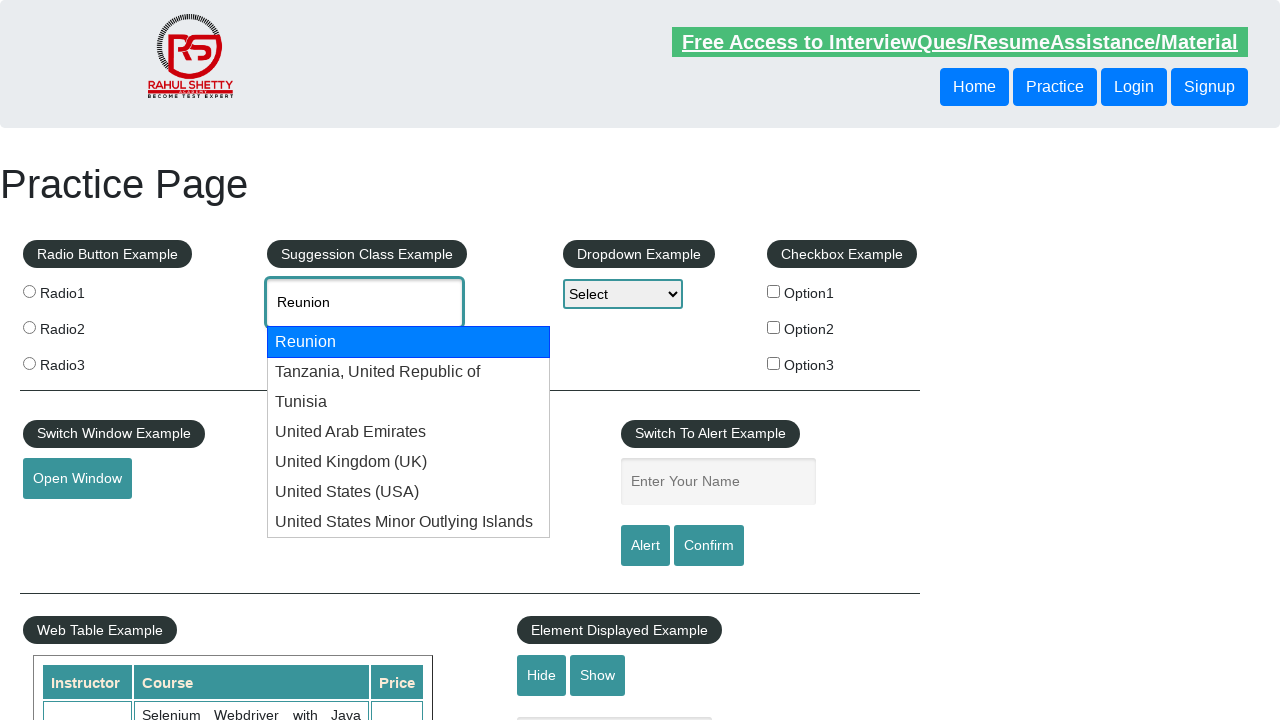

Retrieved current autocomplete value: 'Reunion'
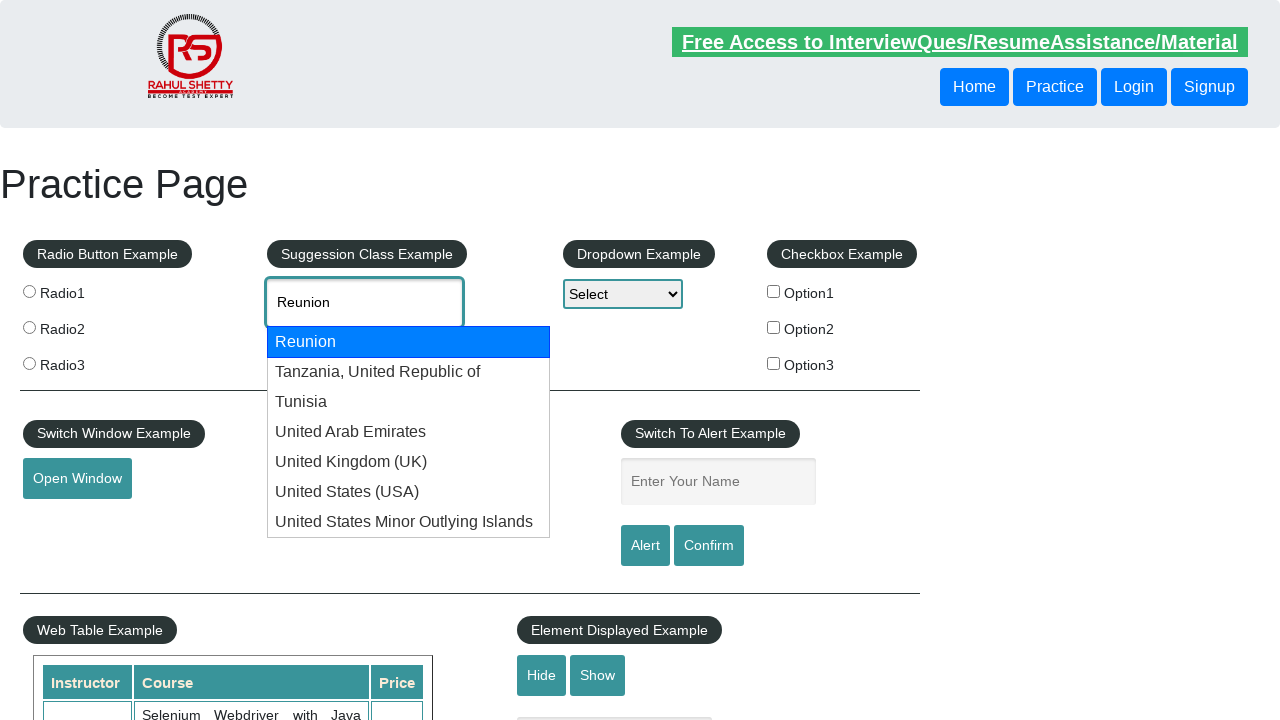

Pressed ArrowDown to navigate suggestion (attempt 2/8) on input#autocomplete
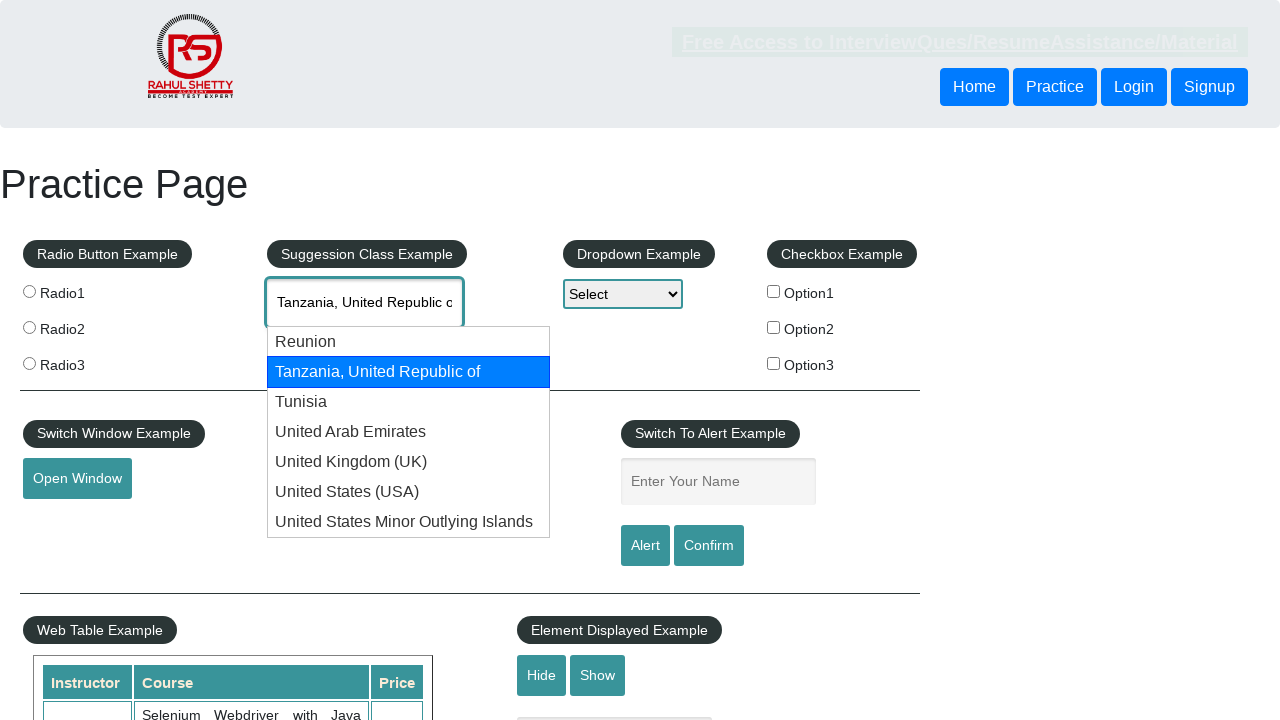

Waited 500ms for suggestion to update
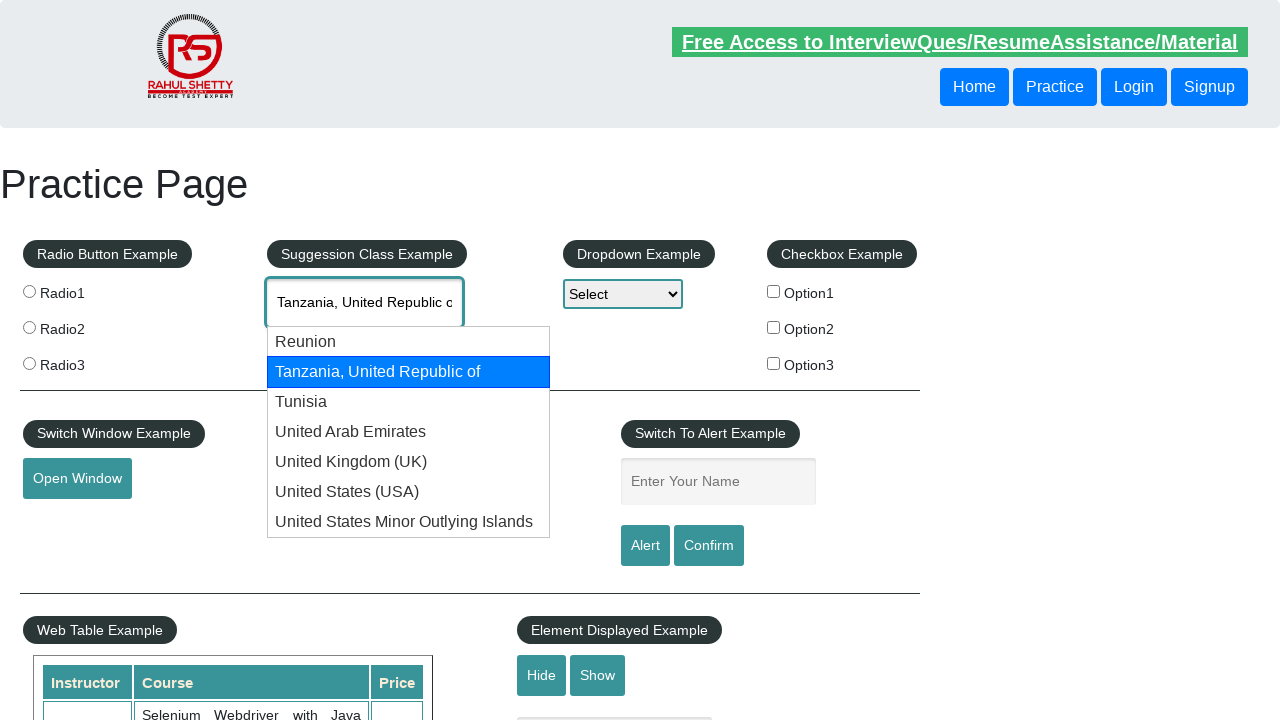

Retrieved current autocomplete value: 'Tanzania, United Republic of'
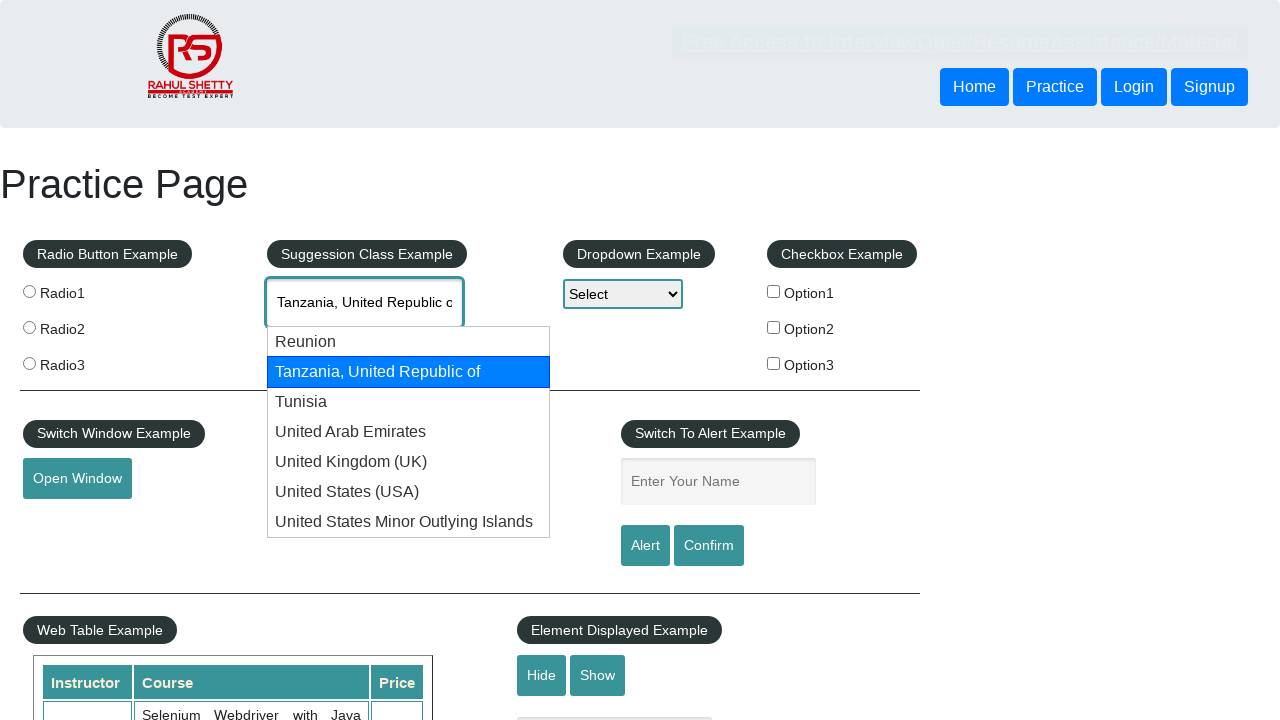

Pressed ArrowDown to navigate suggestion (attempt 3/8) on input#autocomplete
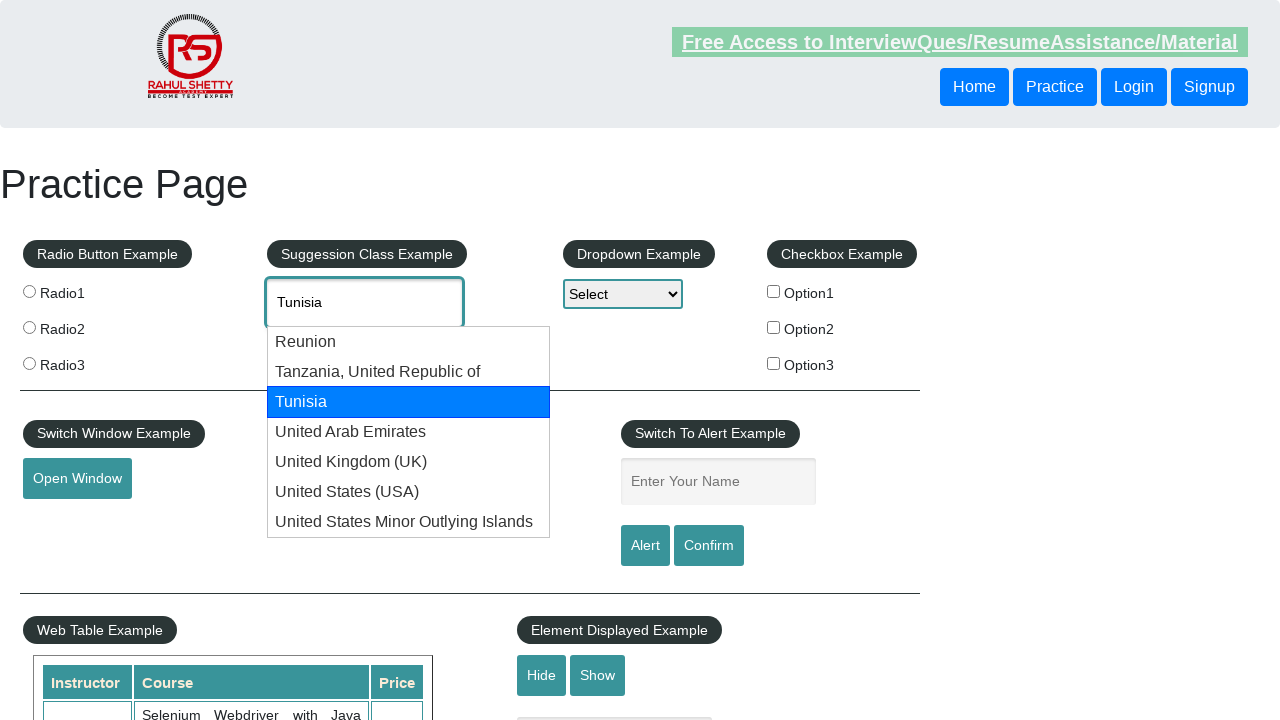

Waited 500ms for suggestion to update
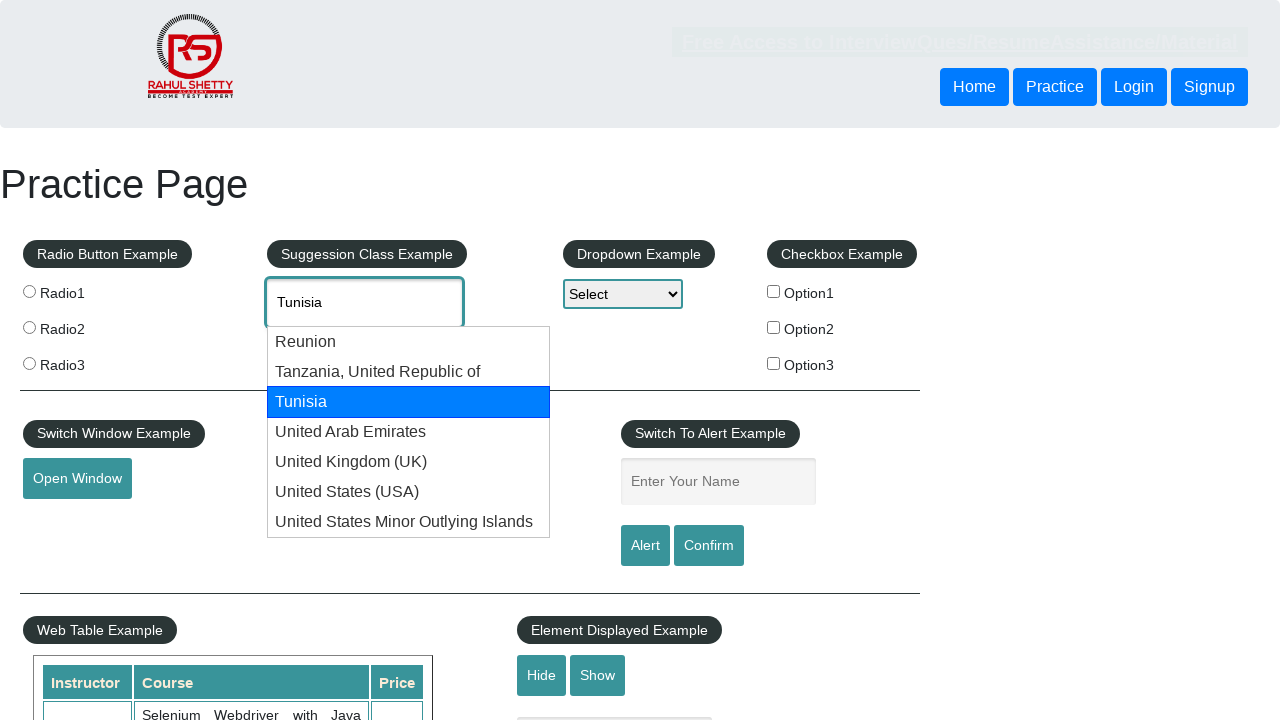

Retrieved current autocomplete value: 'Tunisia'
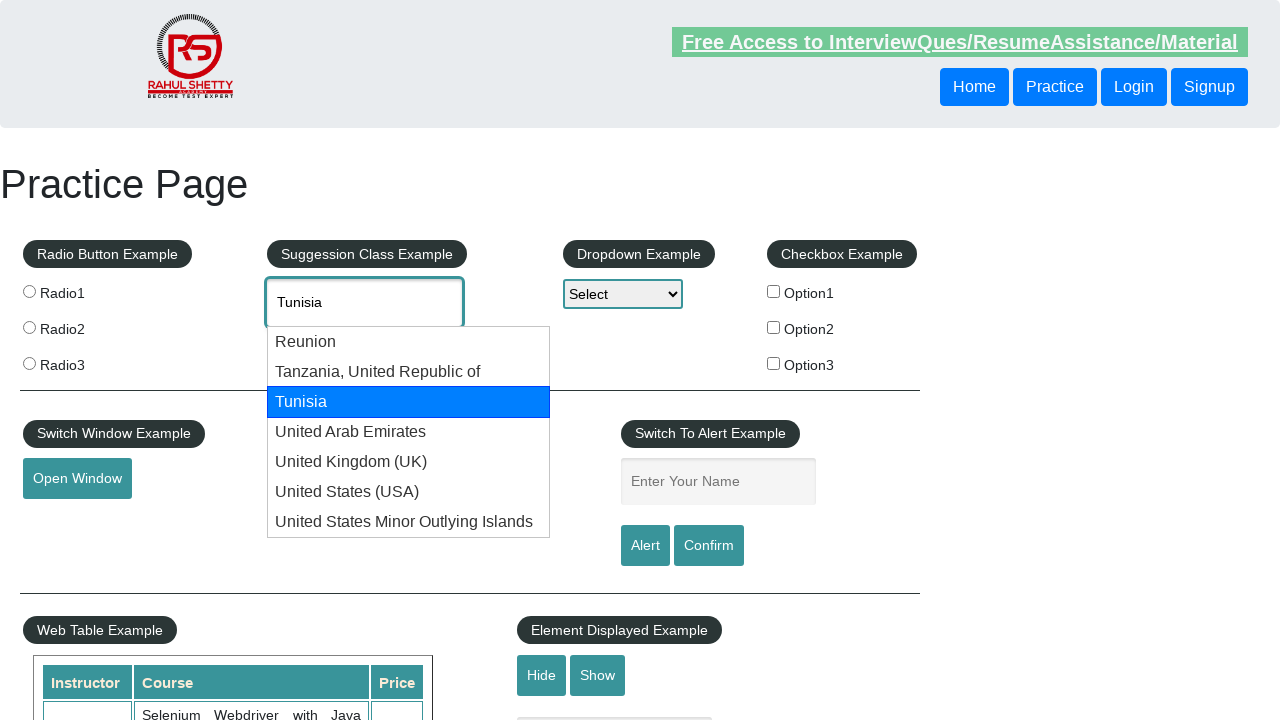

Pressed ArrowDown to navigate suggestion (attempt 4/8) on input#autocomplete
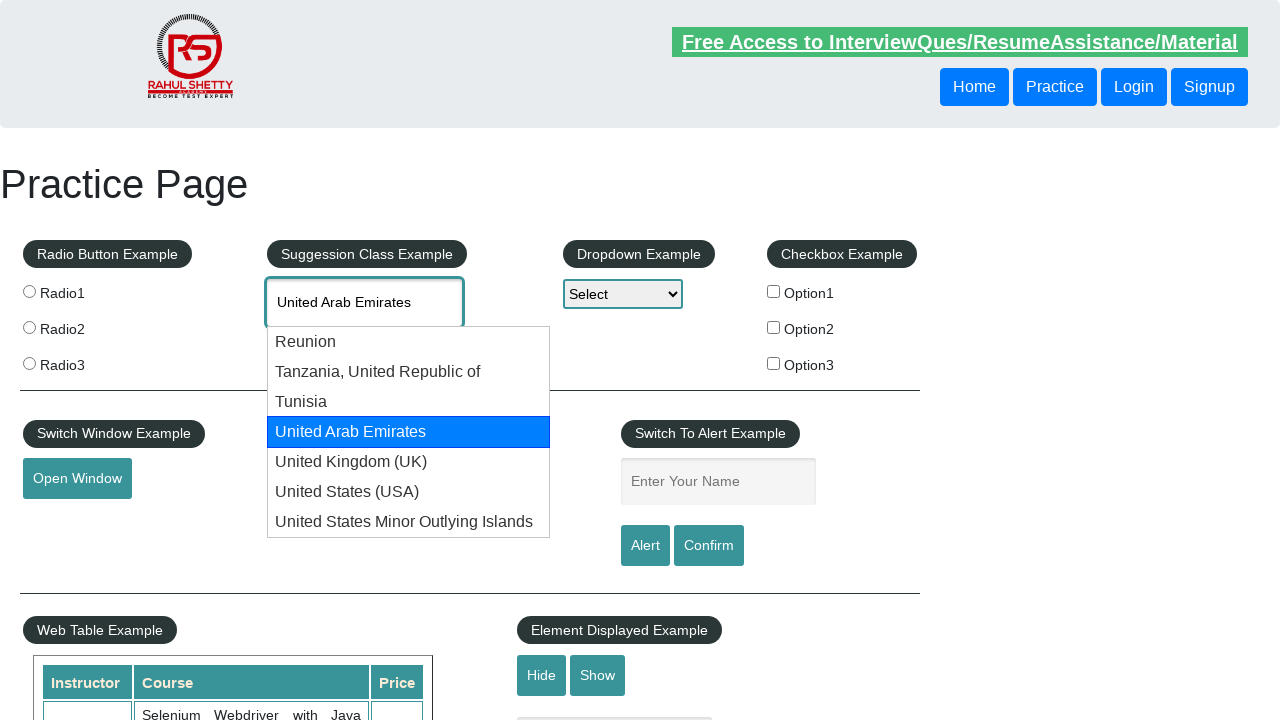

Waited 500ms for suggestion to update
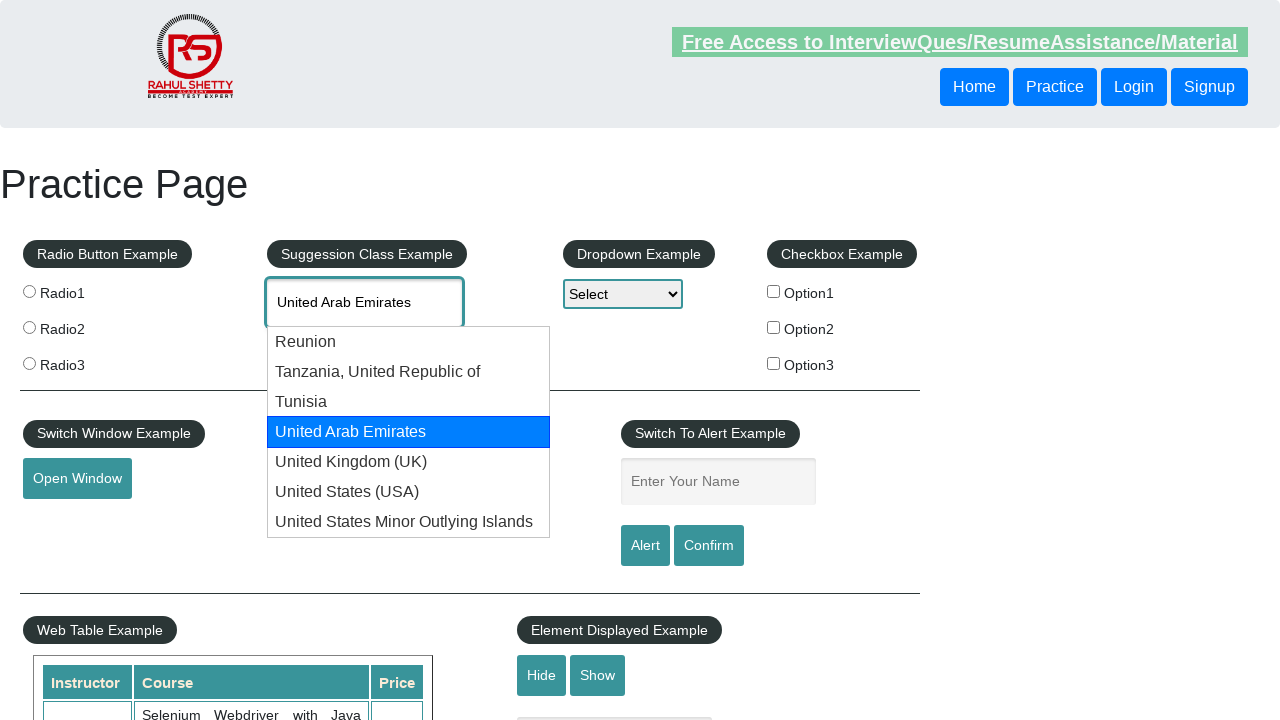

Retrieved current autocomplete value: 'United Arab Emirates'
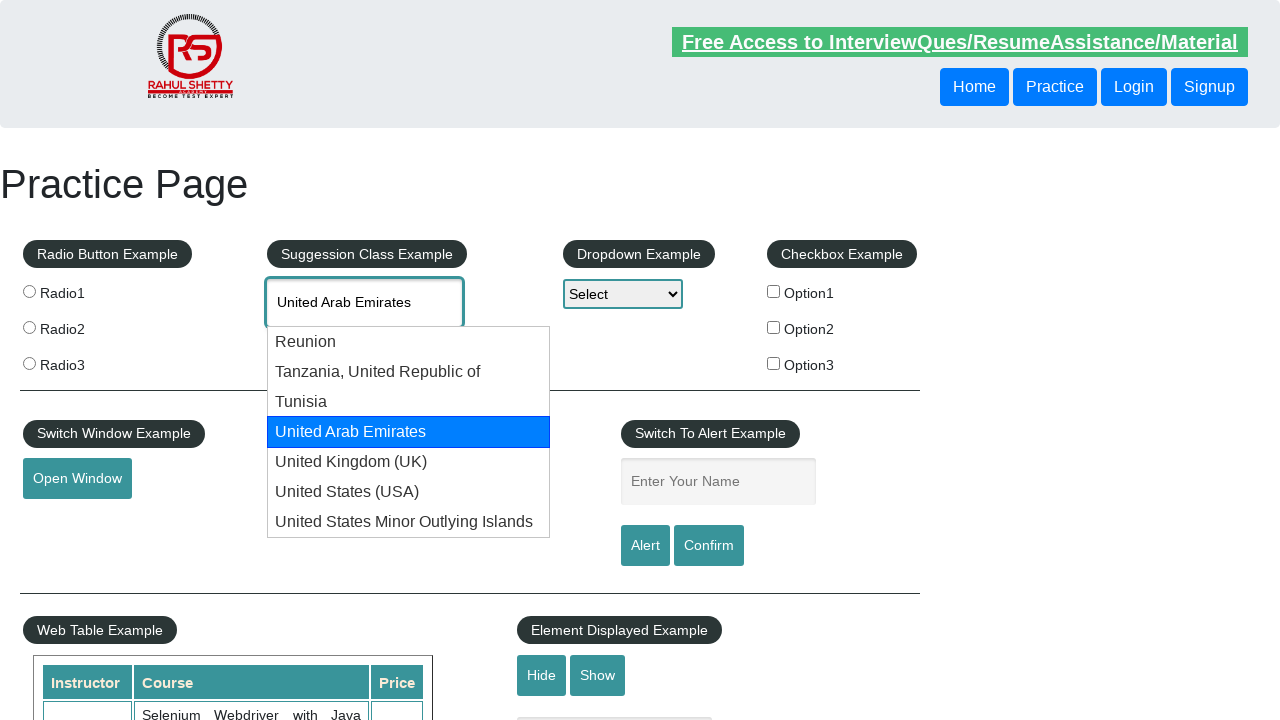

Pressed ArrowDown to navigate suggestion (attempt 5/8) on input#autocomplete
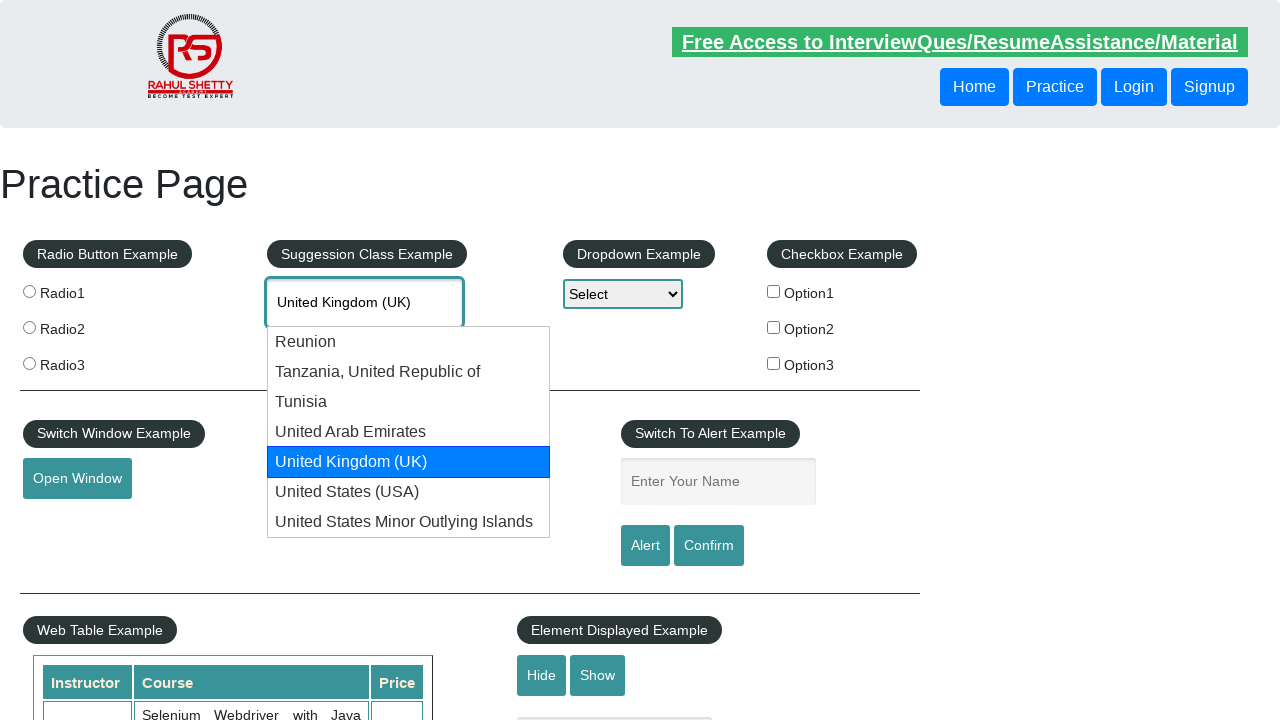

Waited 500ms for suggestion to update
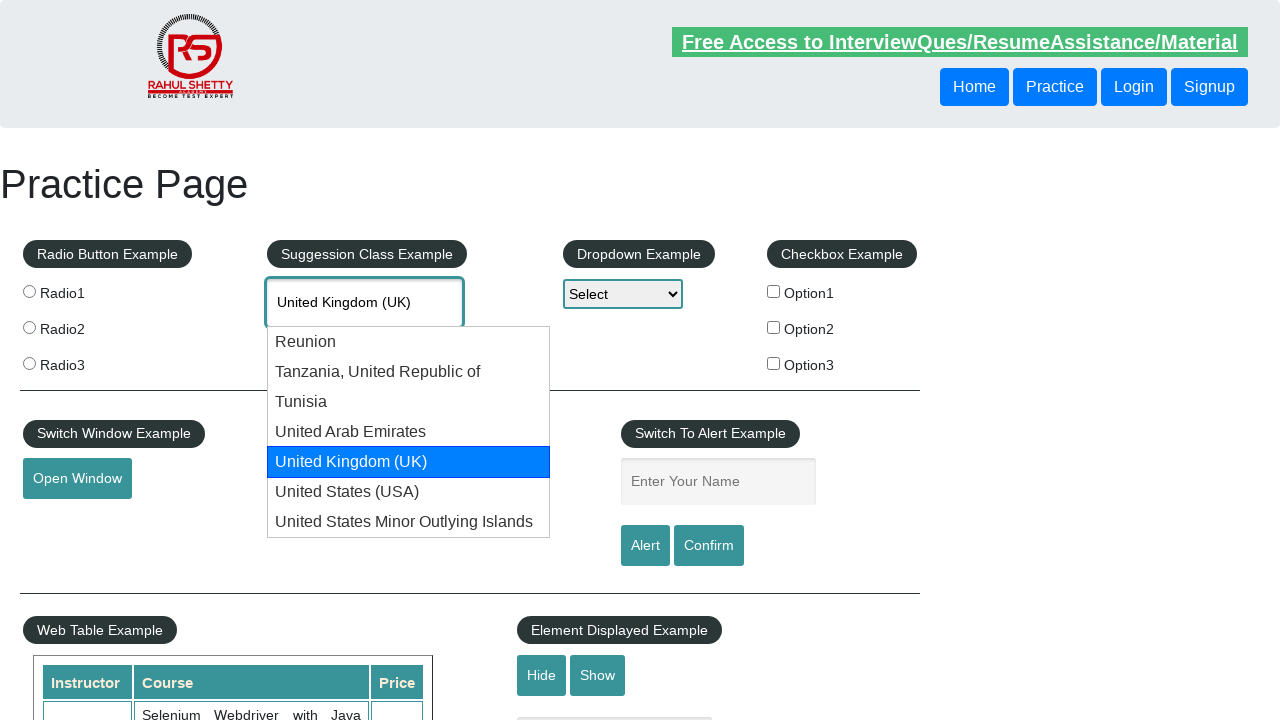

Retrieved current autocomplete value: 'United Kingdom (UK)'
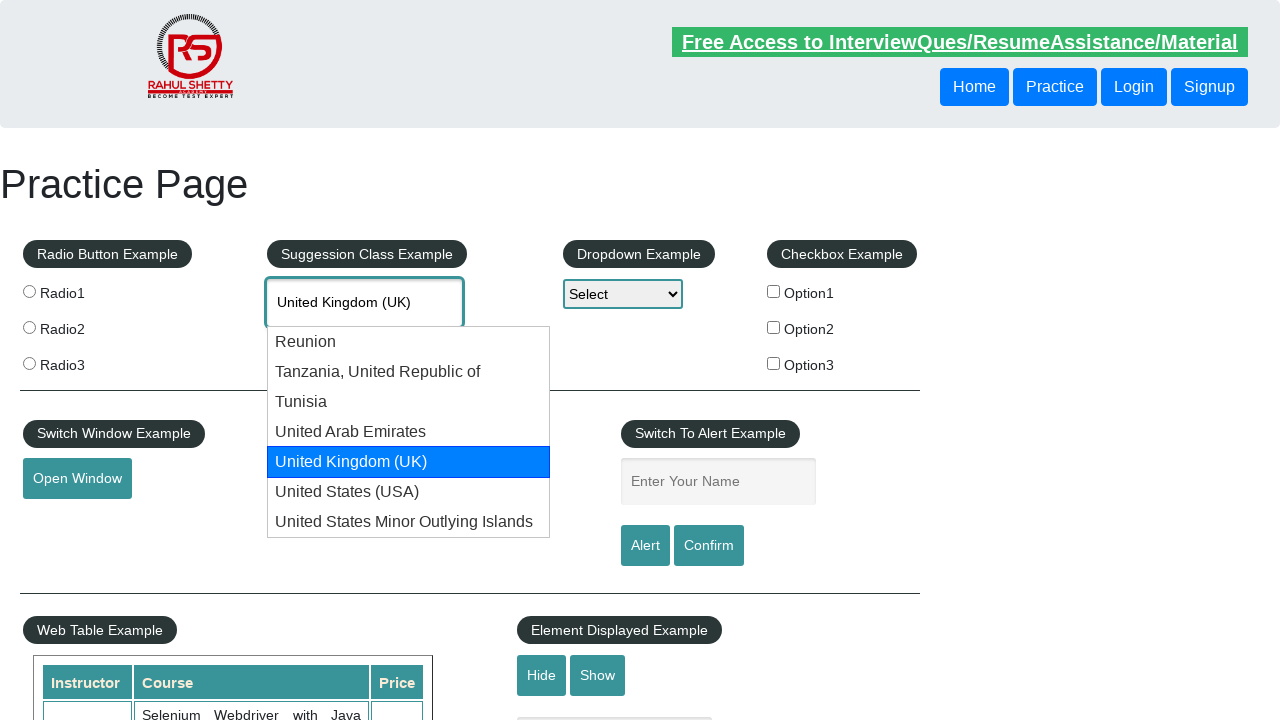

Pressed ArrowDown to navigate suggestion (attempt 6/8) on input#autocomplete
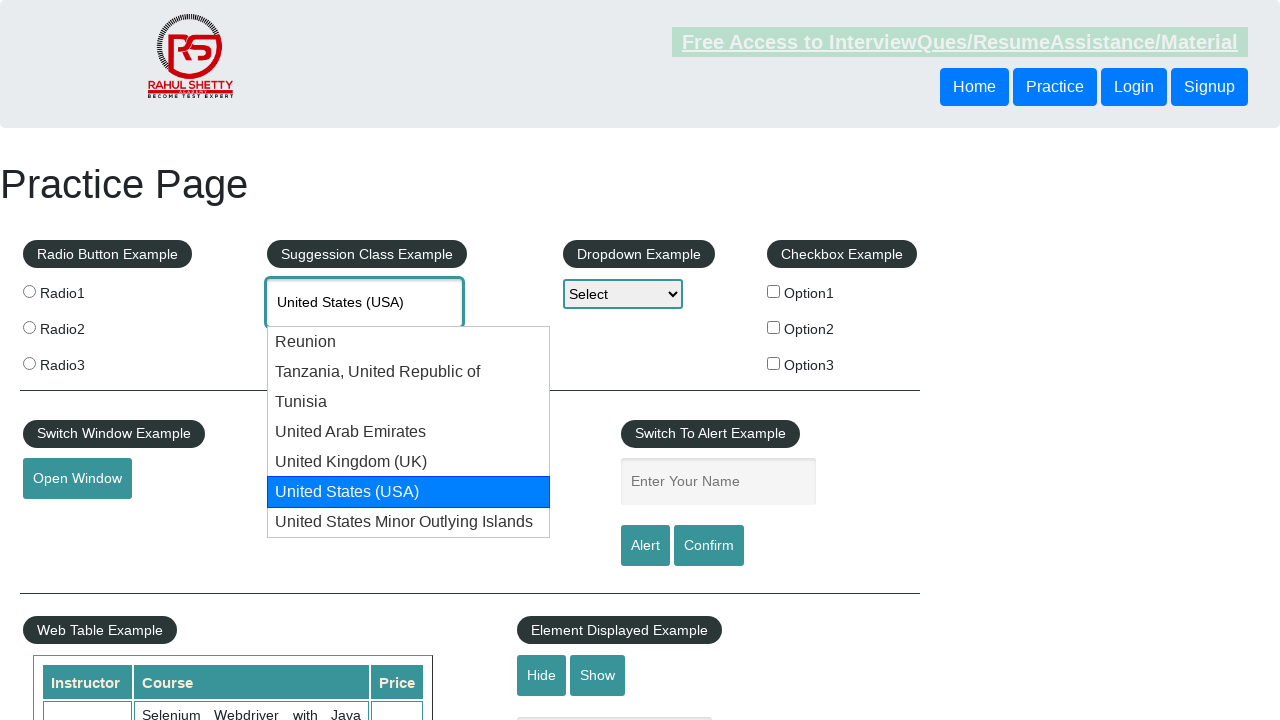

Waited 500ms for suggestion to update
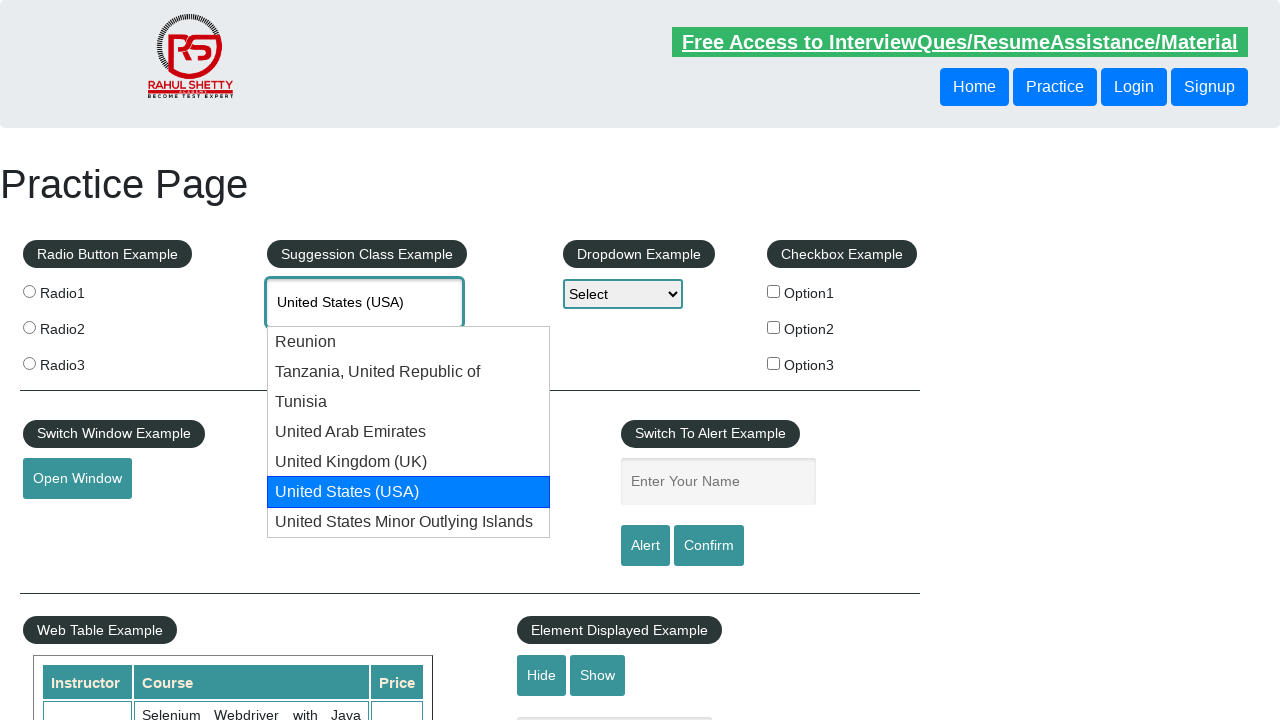

Retrieved current autocomplete value: 'United States (USA)'
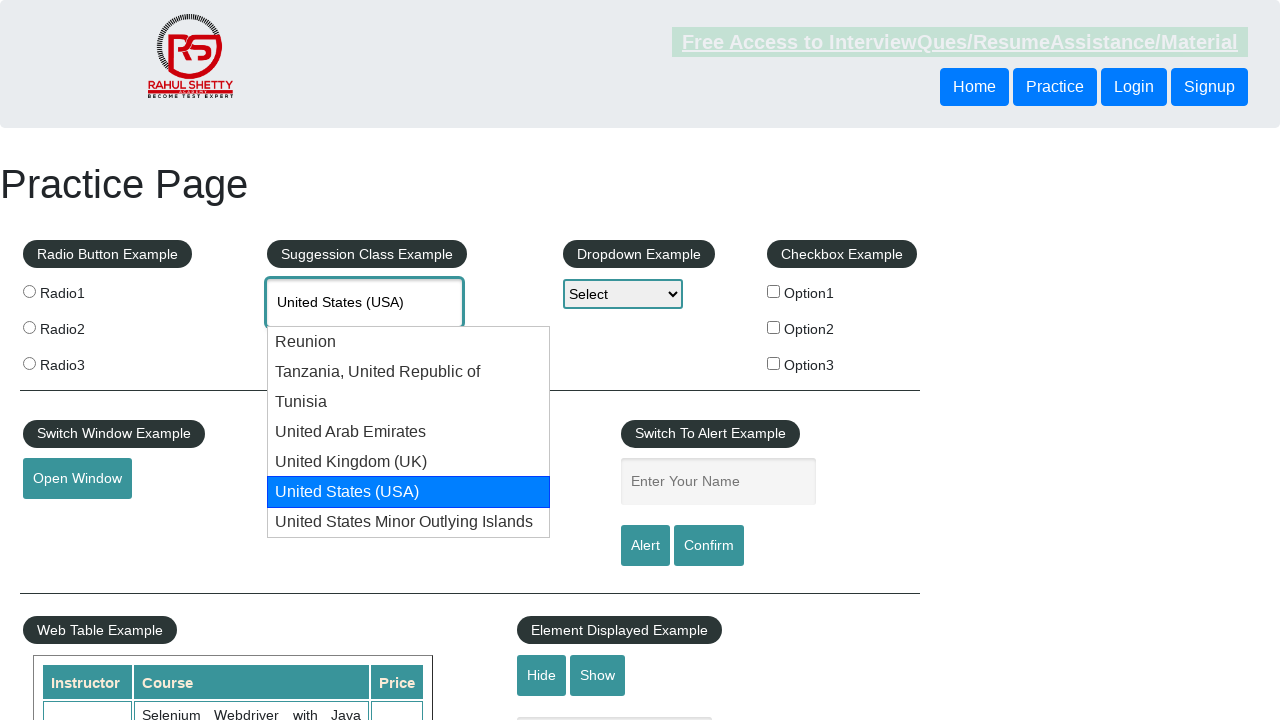

Pressed ArrowDown to navigate suggestion (attempt 7/8) on input#autocomplete
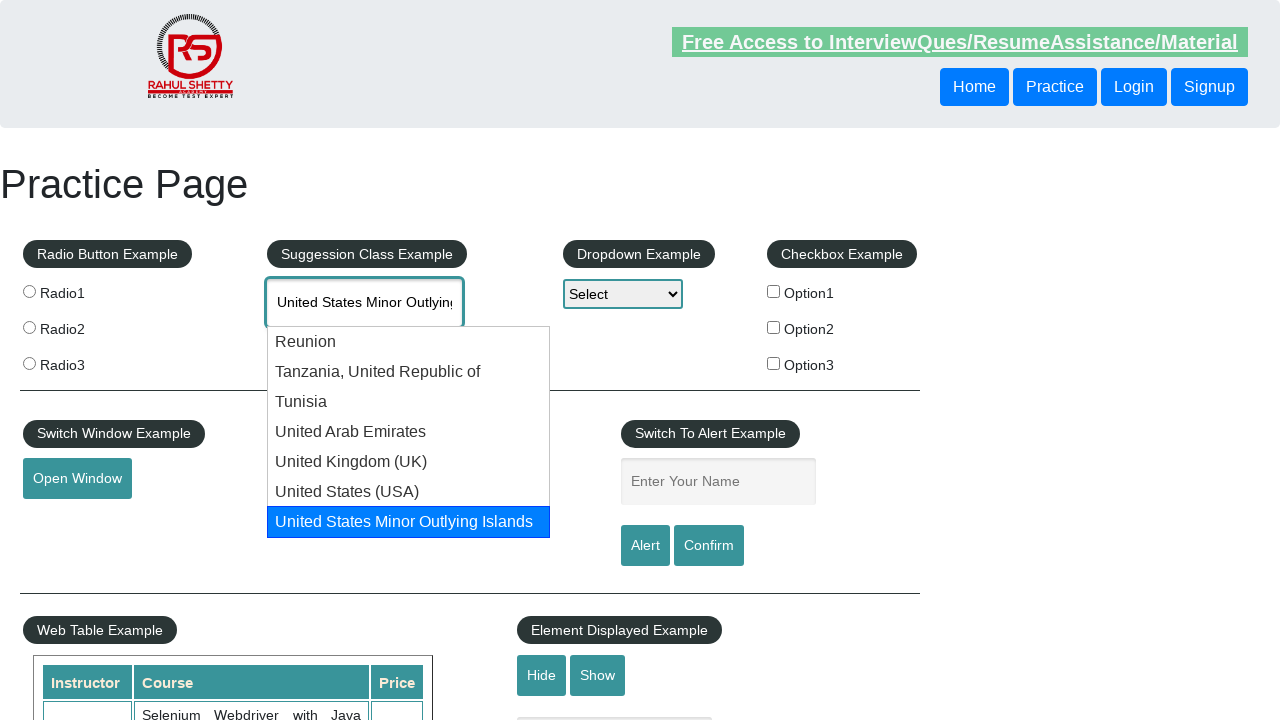

Waited 500ms for suggestion to update
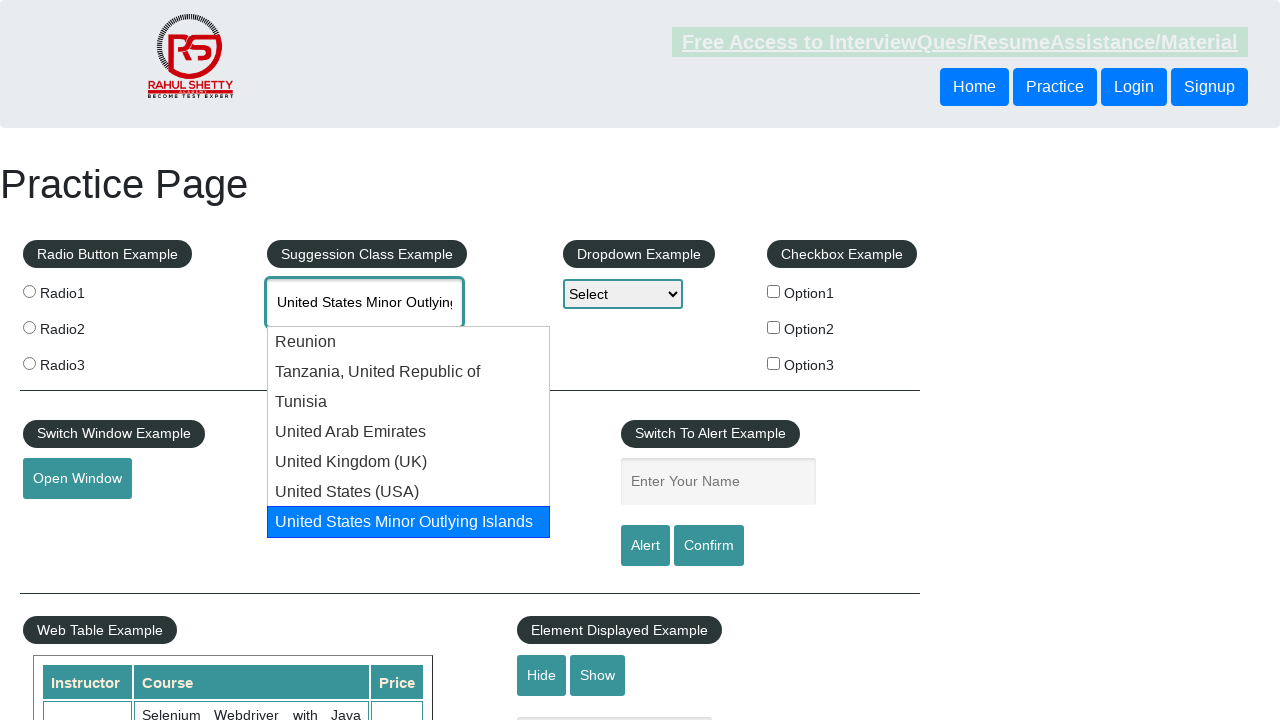

Retrieved current autocomplete value: 'United States Minor Outlying Islands'
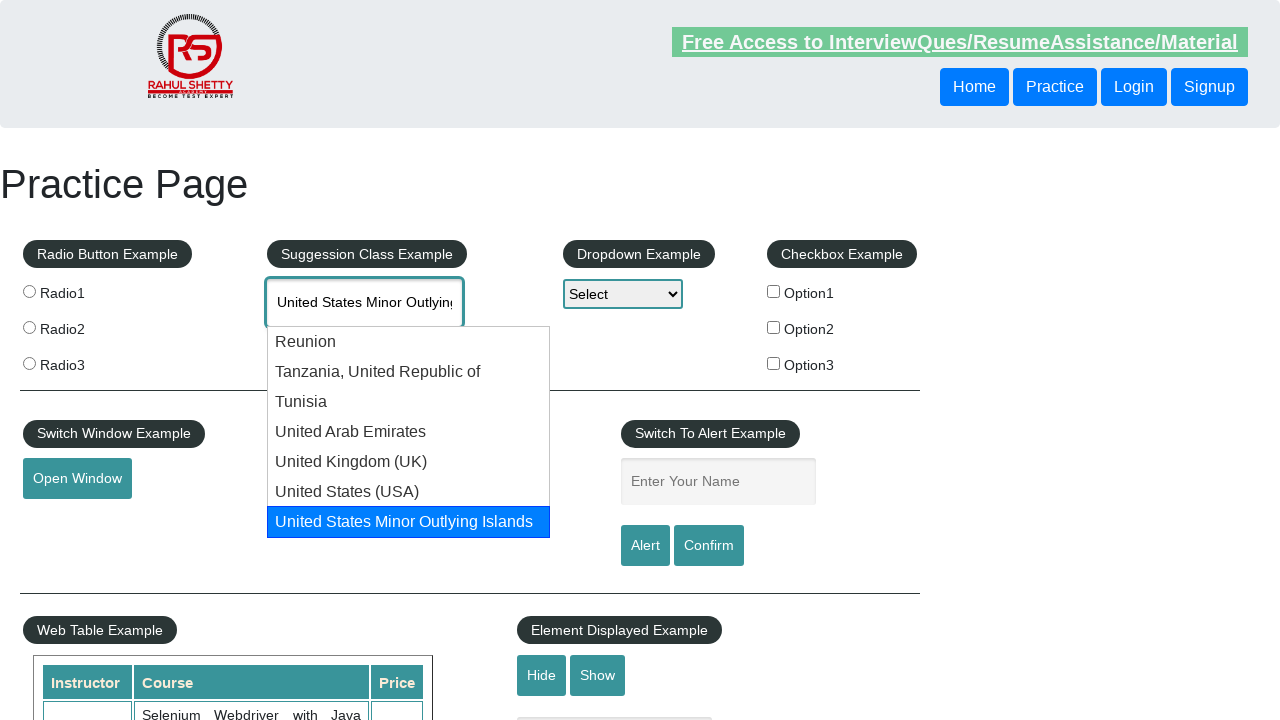

Pressed ArrowDown to navigate suggestion (attempt 8/8) on input#autocomplete
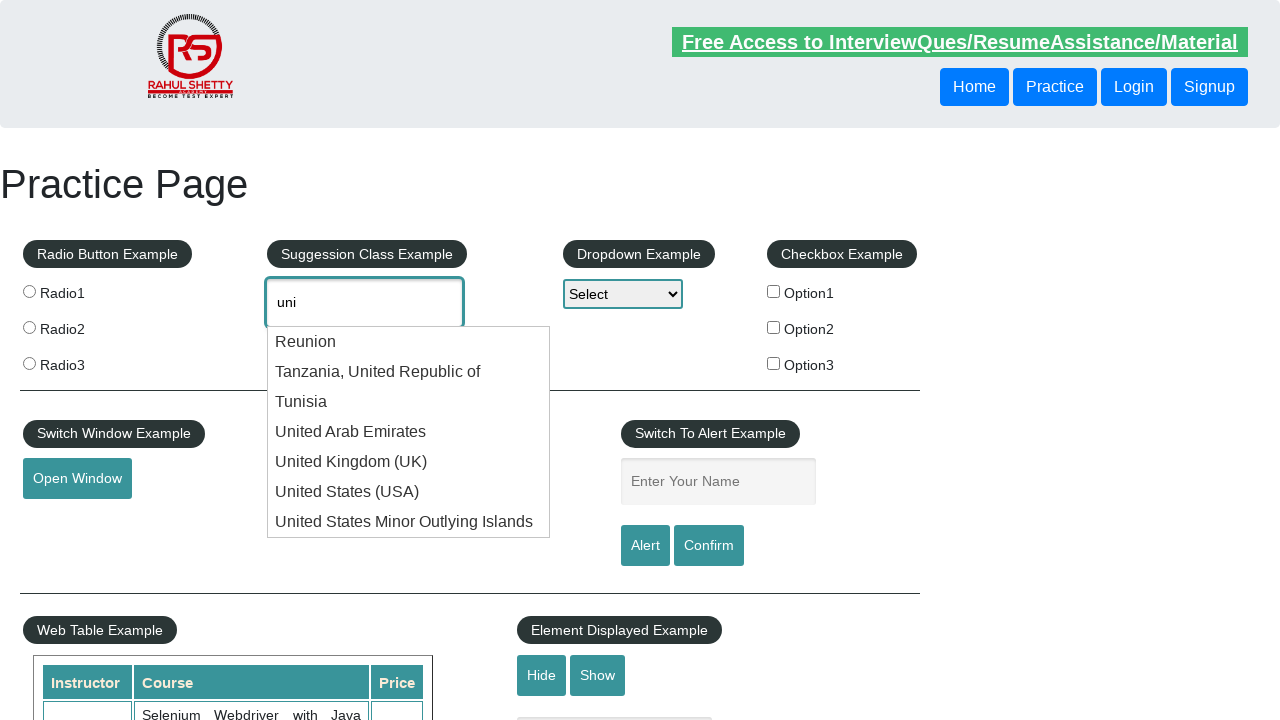

Waited 500ms for suggestion to update
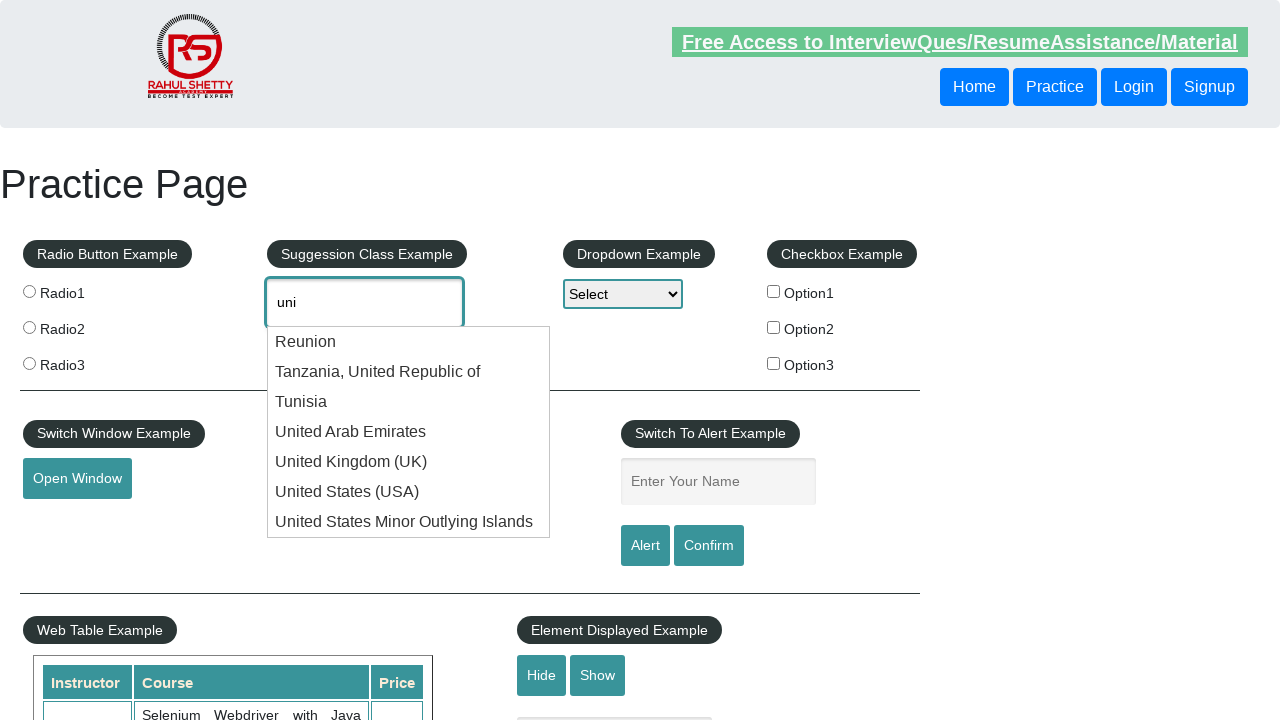

Retrieved current autocomplete value: 'uni'
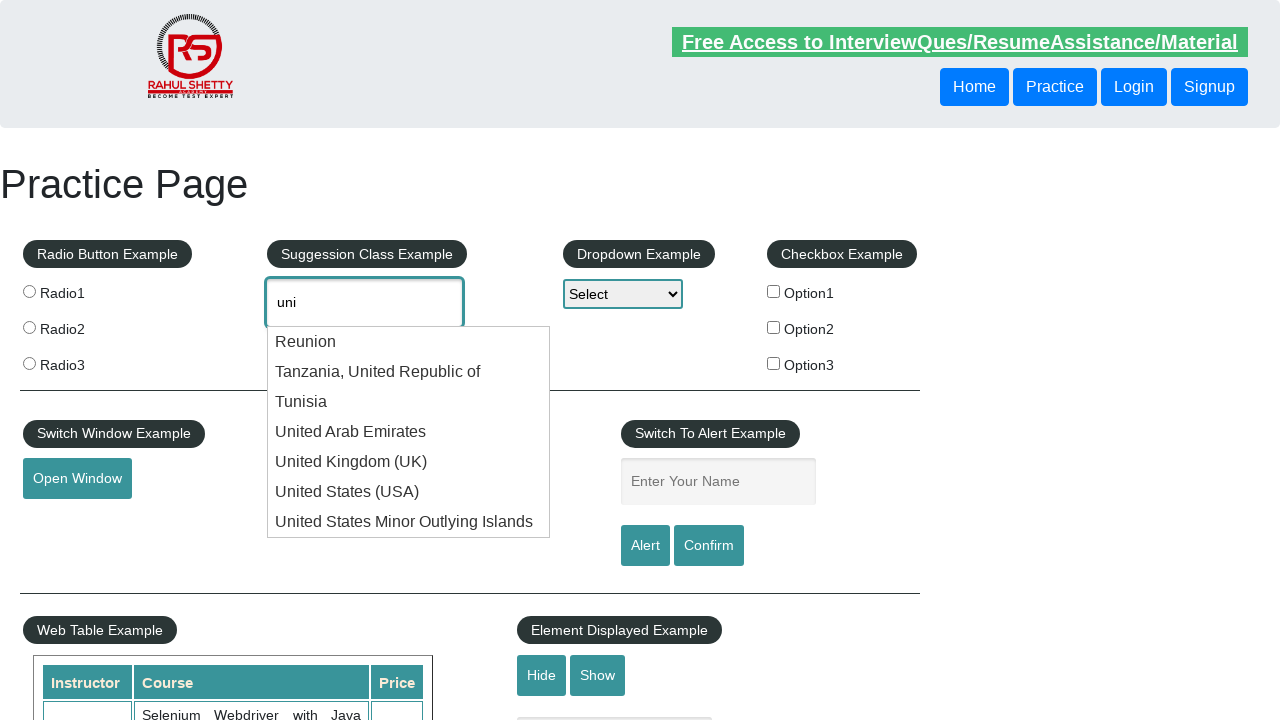

'United States' was not found after 8 attempts
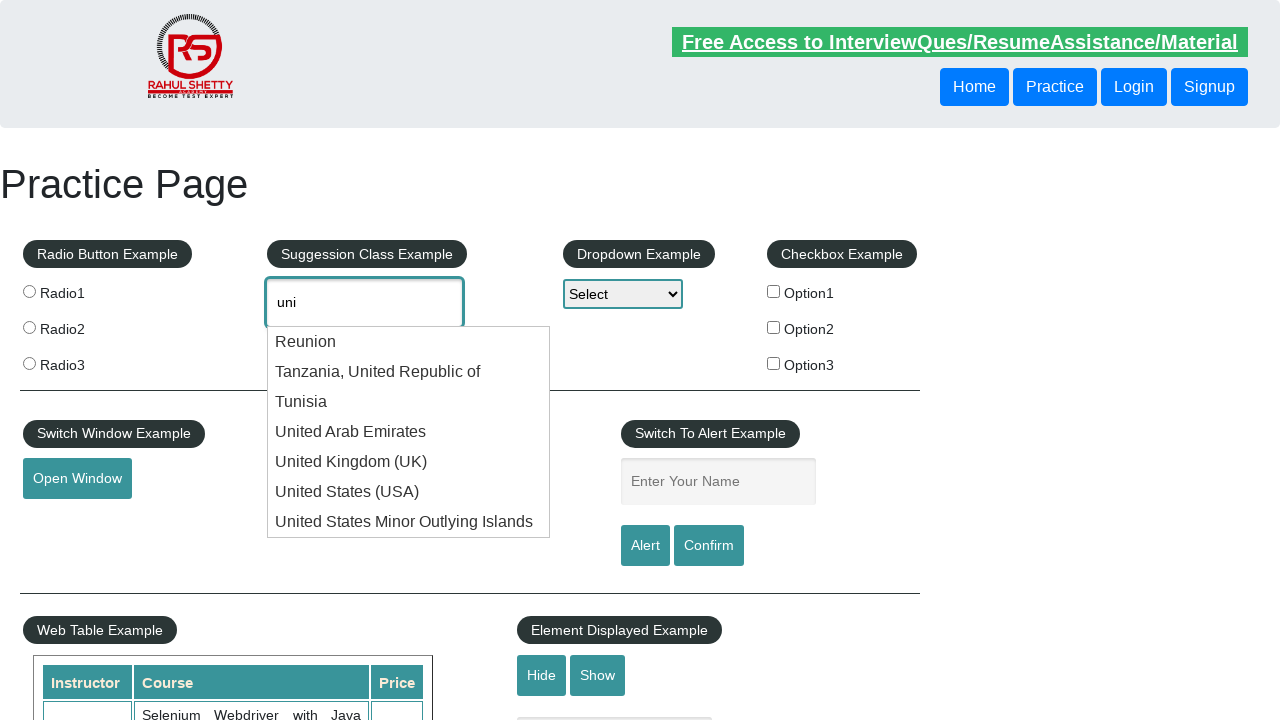

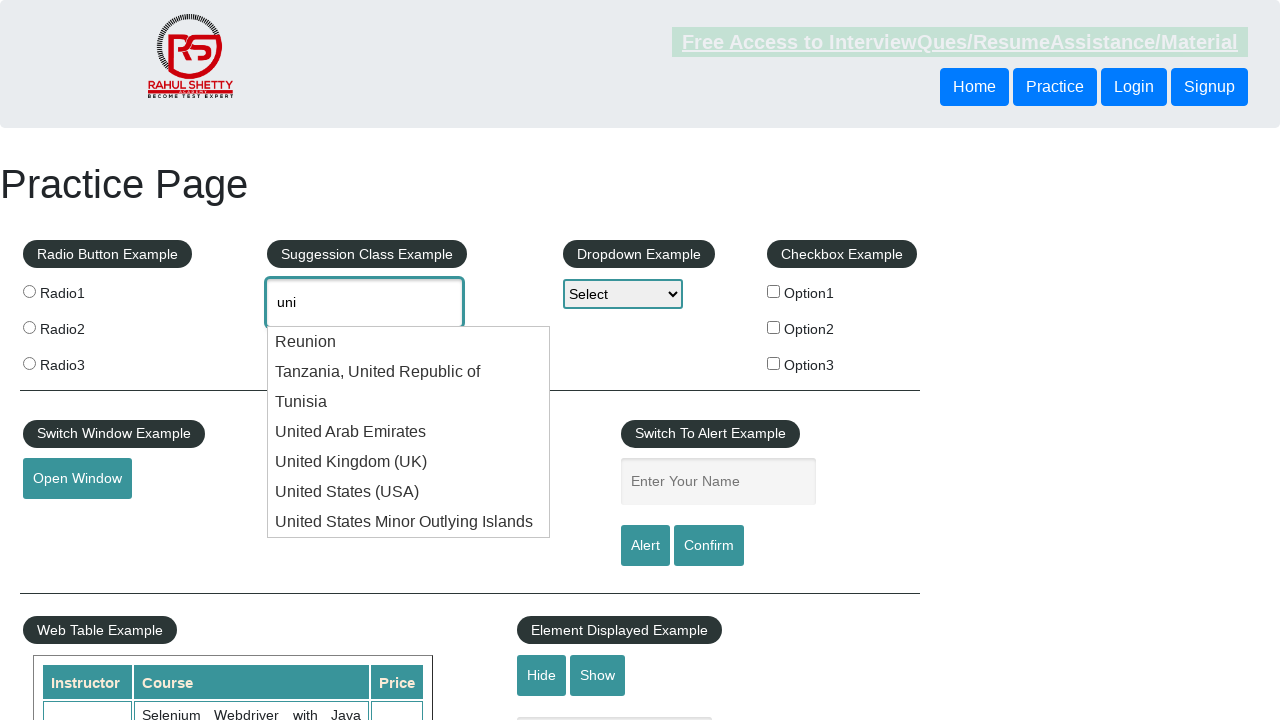